Tests simple JavaScript alert functionality by triggering an alert, verifying its text content, and accepting it

Starting URL: http://automationbykrishna.com/#

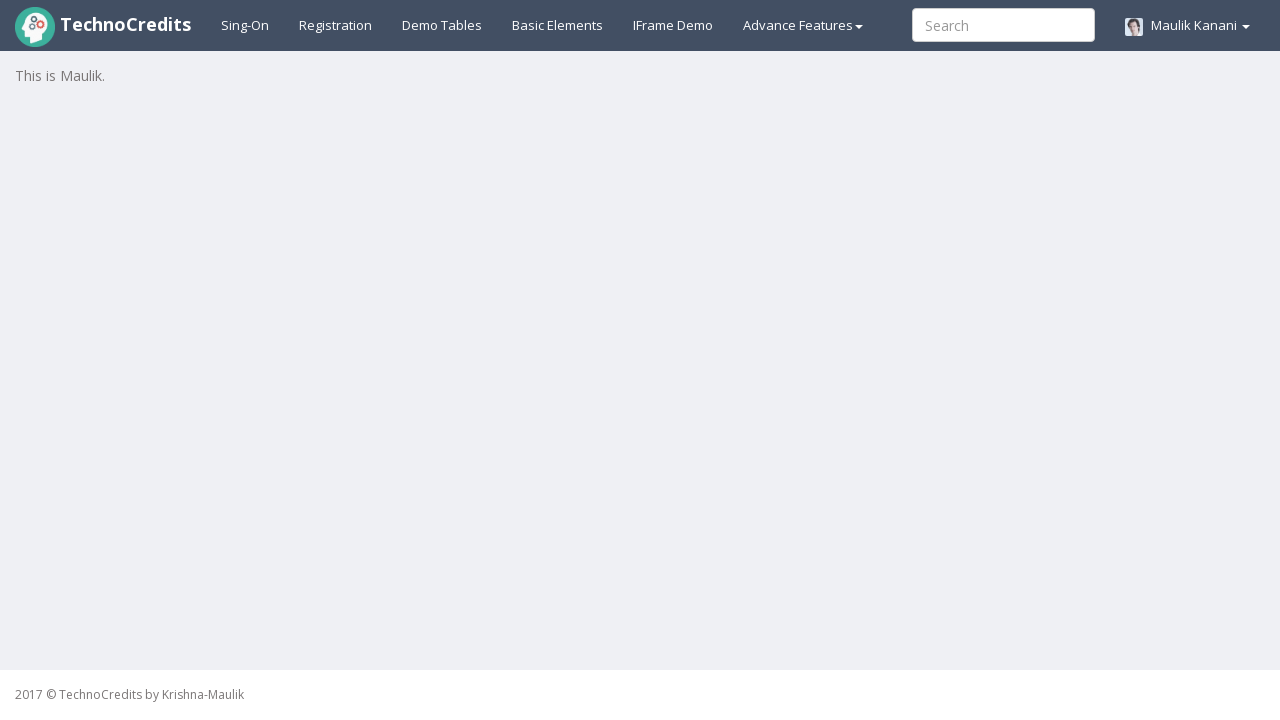

Clicked on Basic Elements section at (558, 25) on #basicelements
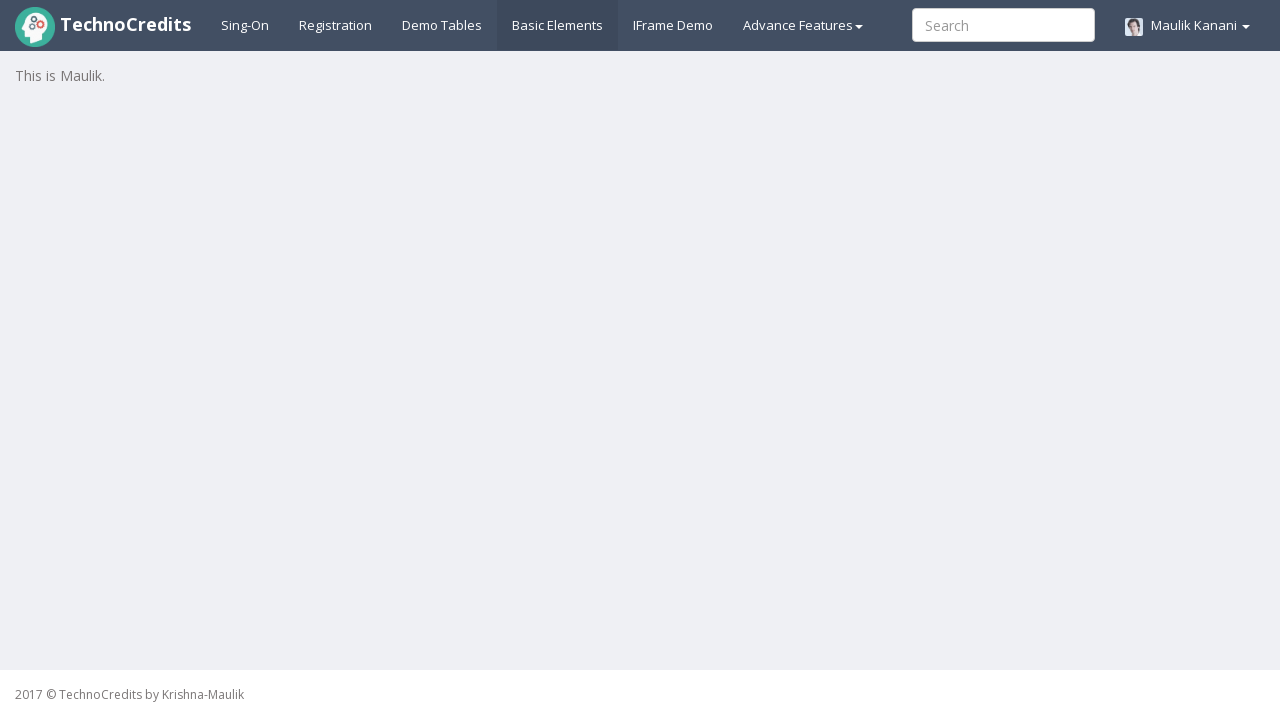

Scrolled down 200 pixels to reveal alert button
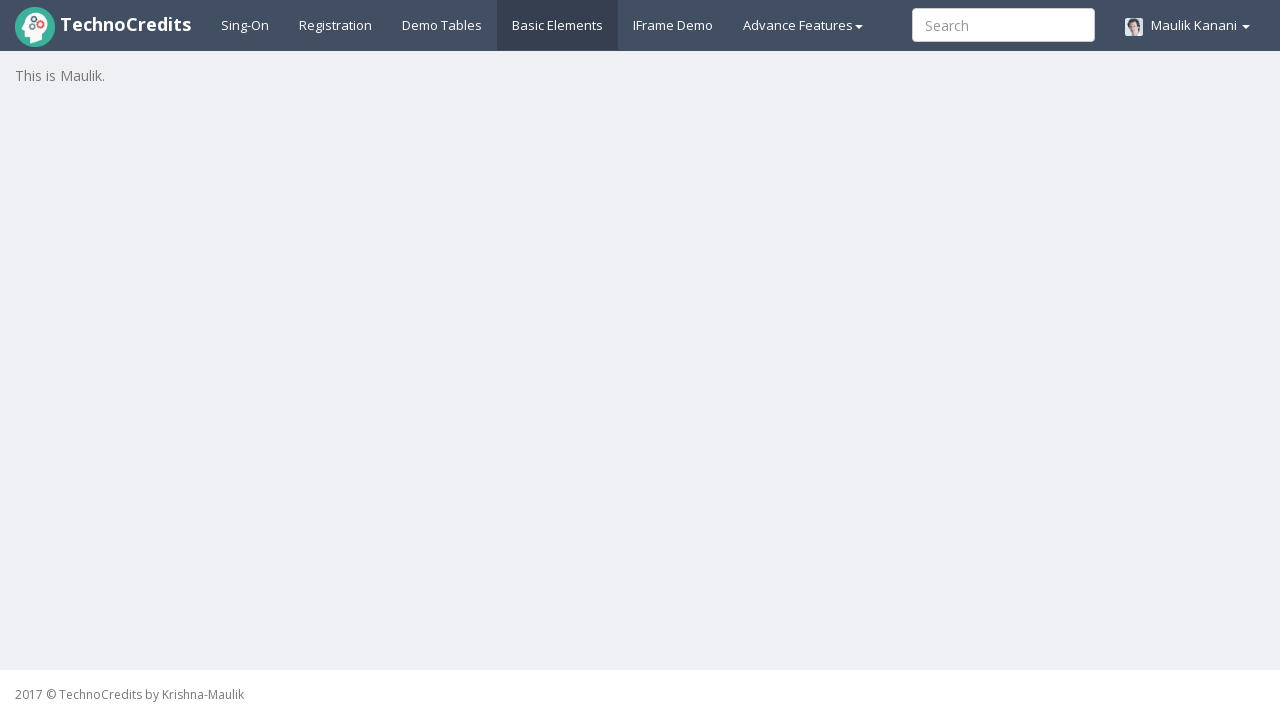

Clicked on JavaScript Alert button at (73, 578) on #javascriptAlert
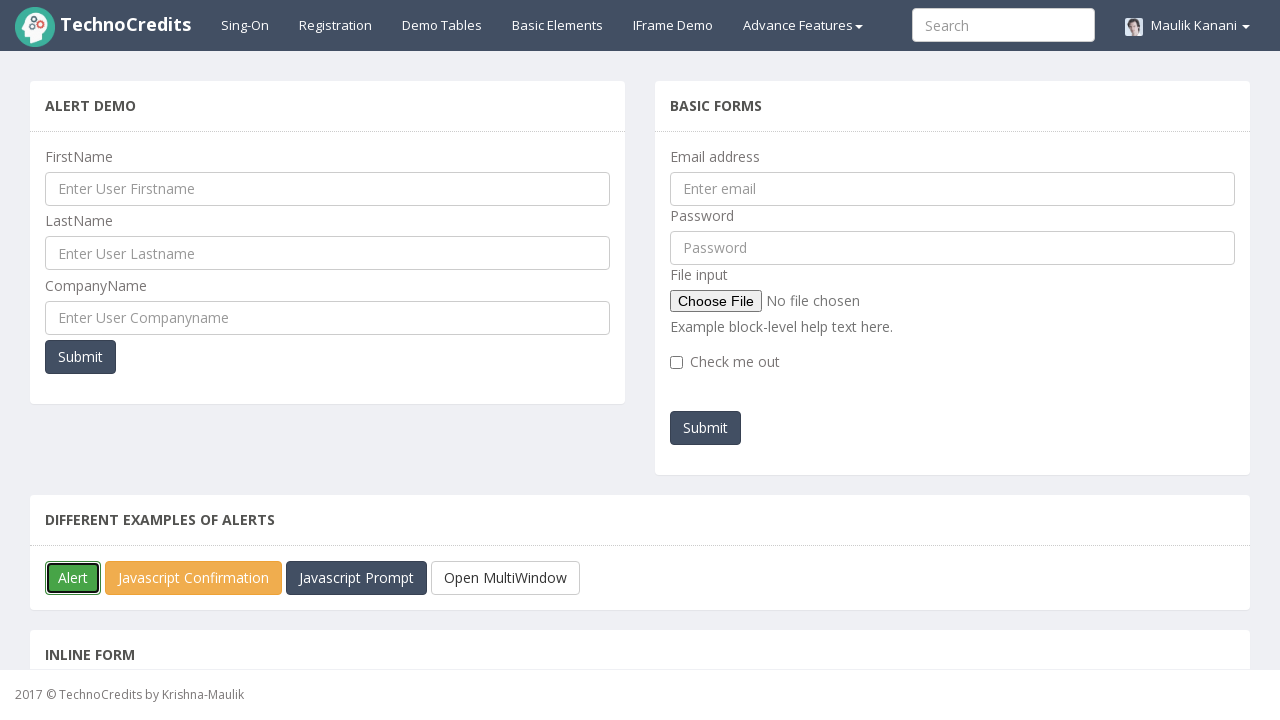

Alert dialog triggered and accepted
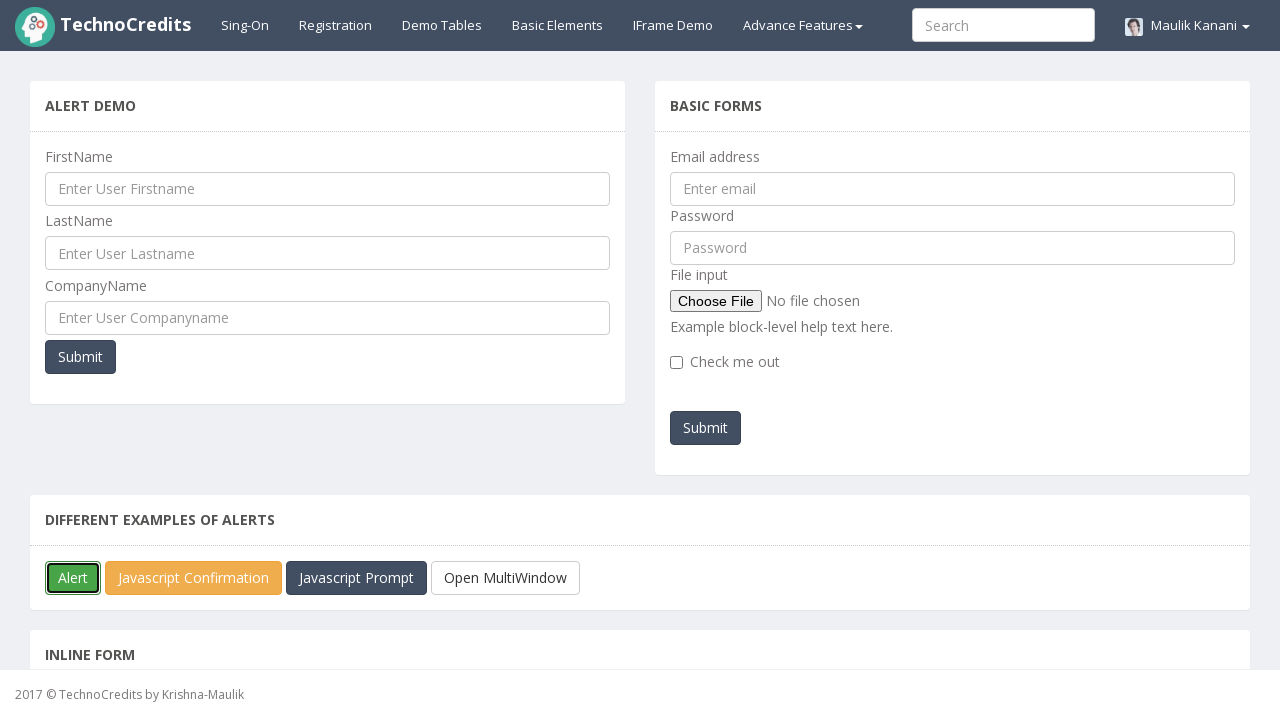

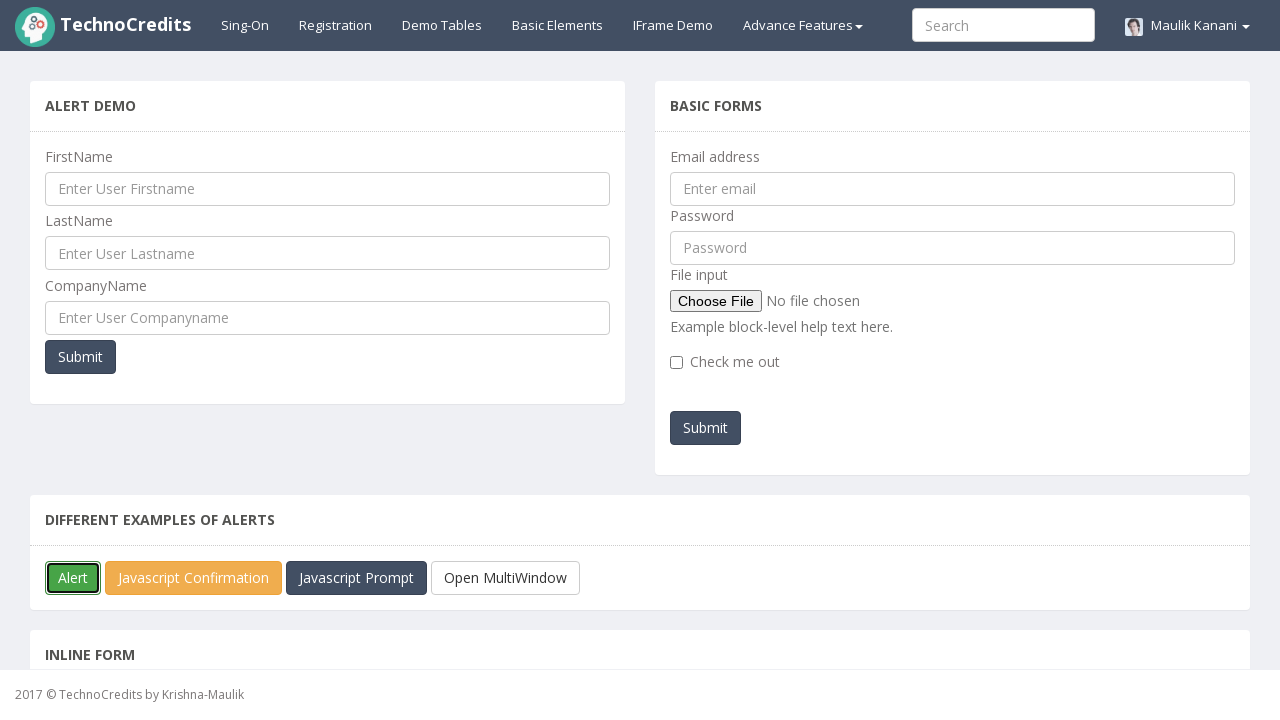